Tests browser window handling by clicking a YouTube social media link that opens in a new window, then switches between the parent and child windows, closes the child window, and switches back to the parent window.

Starting URL: https://opensource-demo.orangehrmlive.com/web/index.php/auth/login

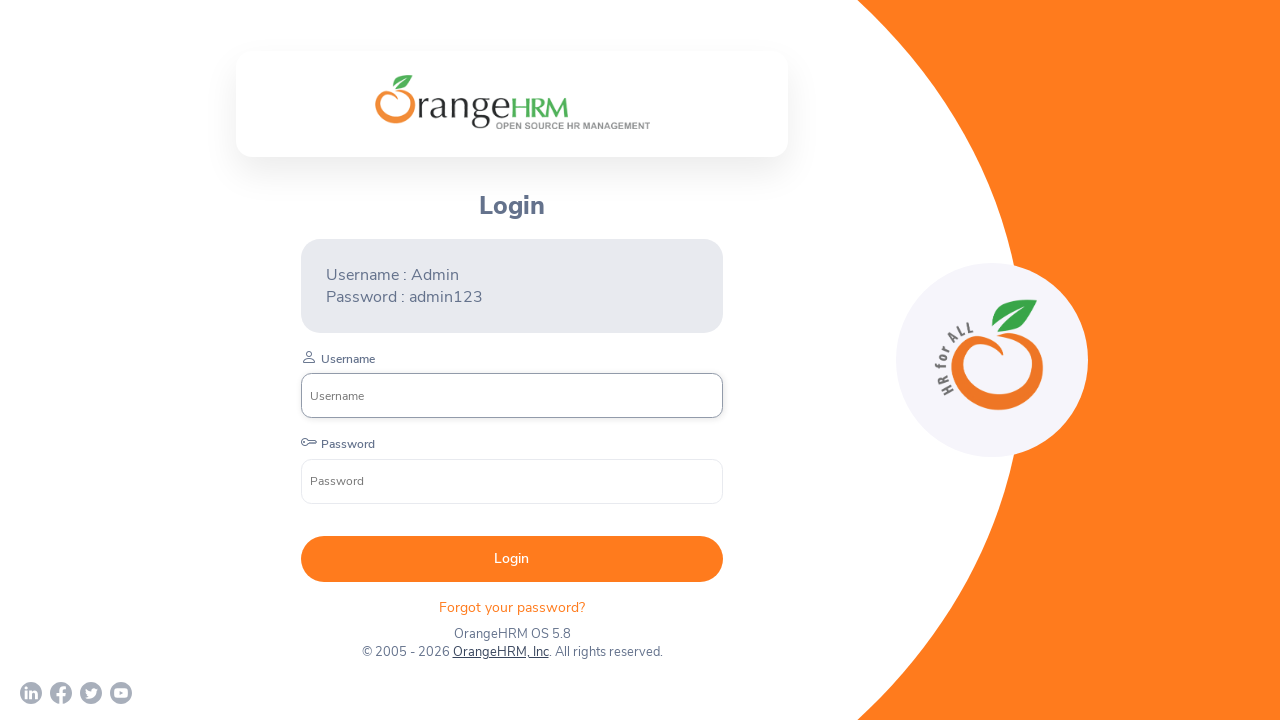

Waited 4 seconds for page to load
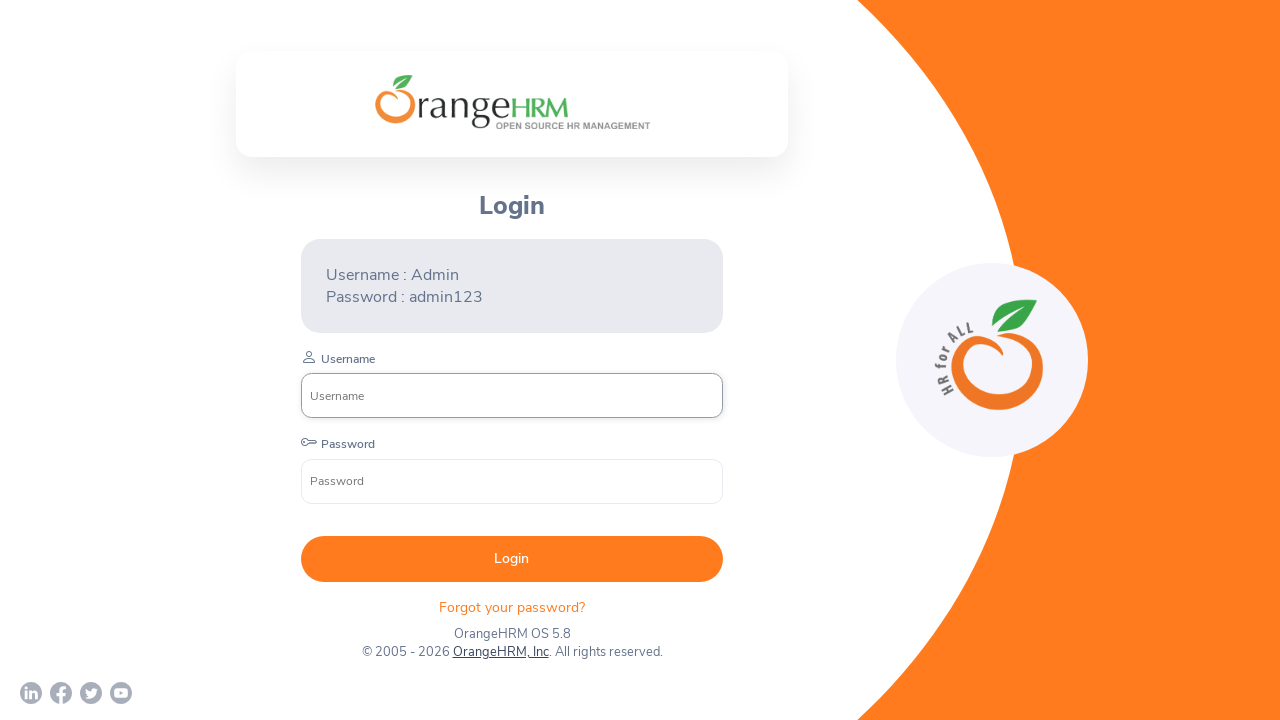

Clicked YouTube social media link at (121, 693) on a[href='https://www.youtube.com/c/OrangeHRMInc'] svg
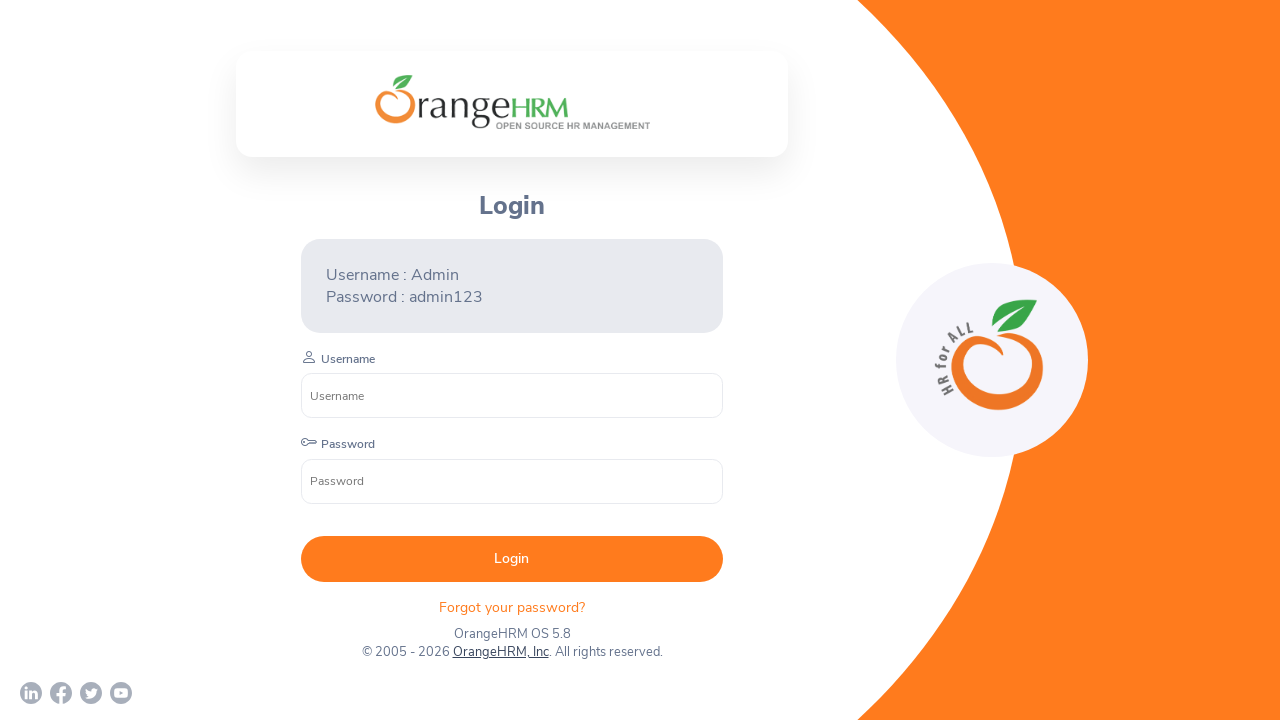

Waited 2 seconds for new window to open
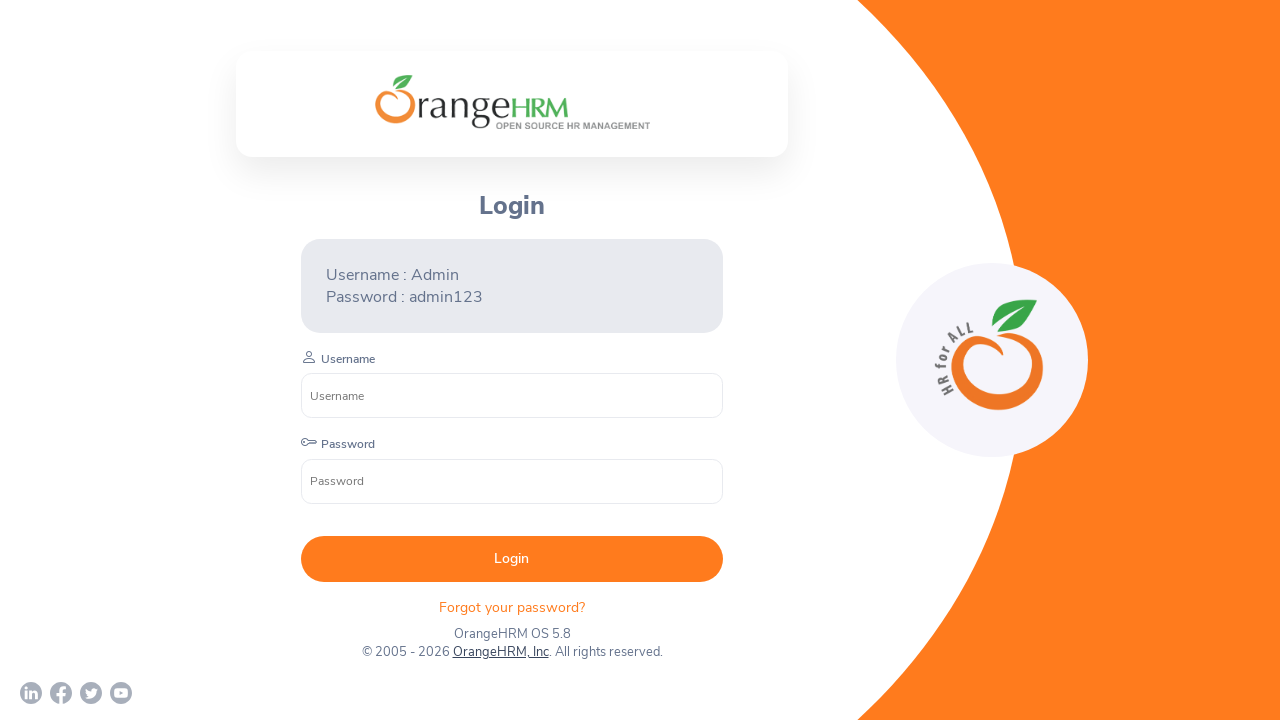

Retrieved all open pages/windows
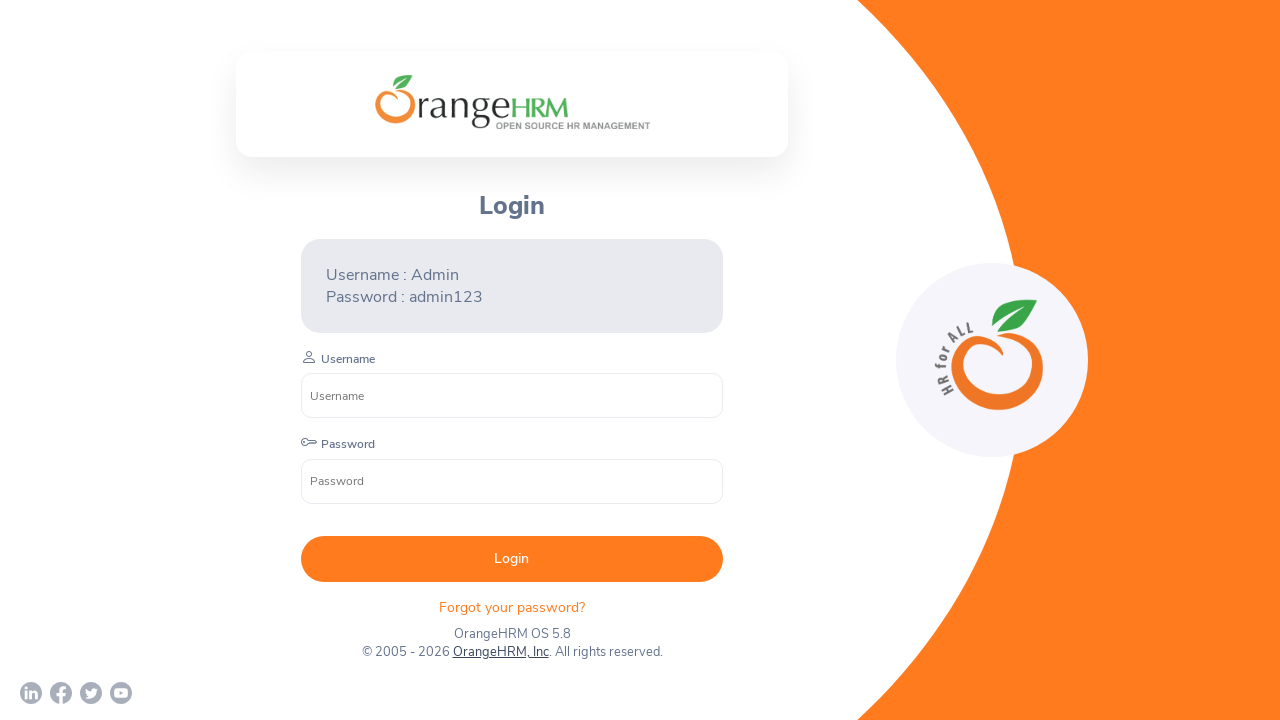

Identified parent and child page windows
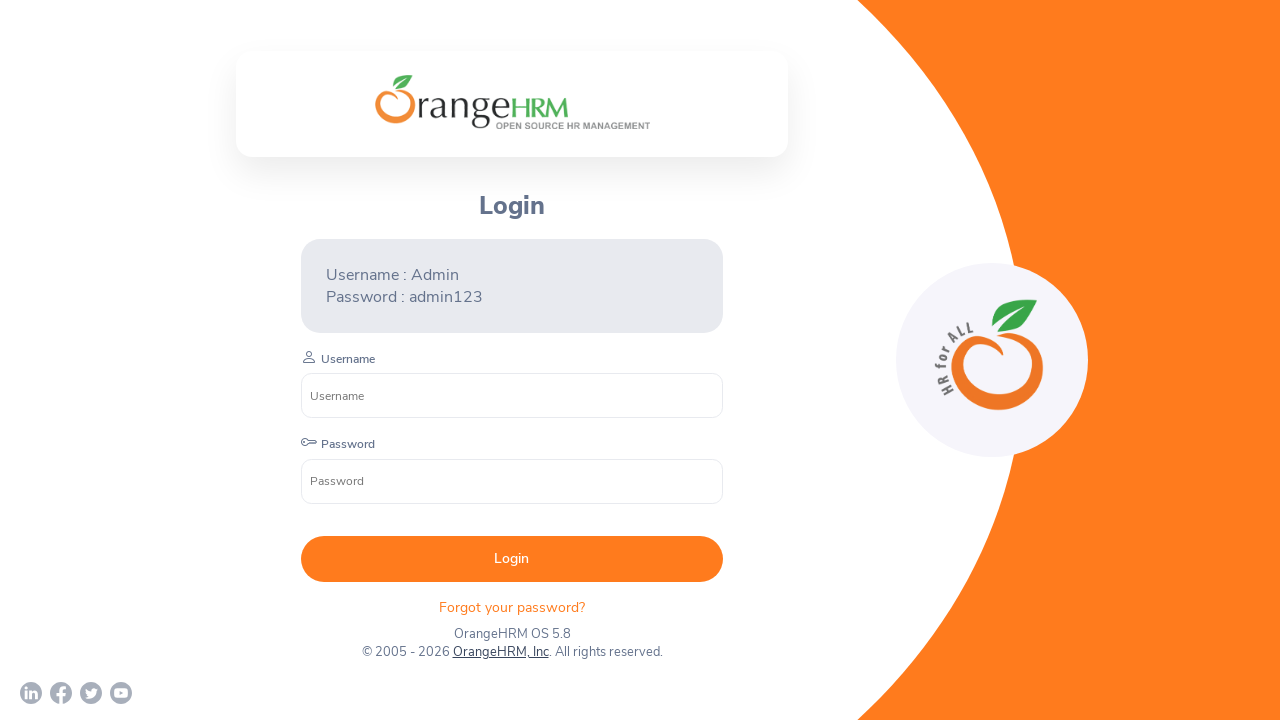

Brought child window to front
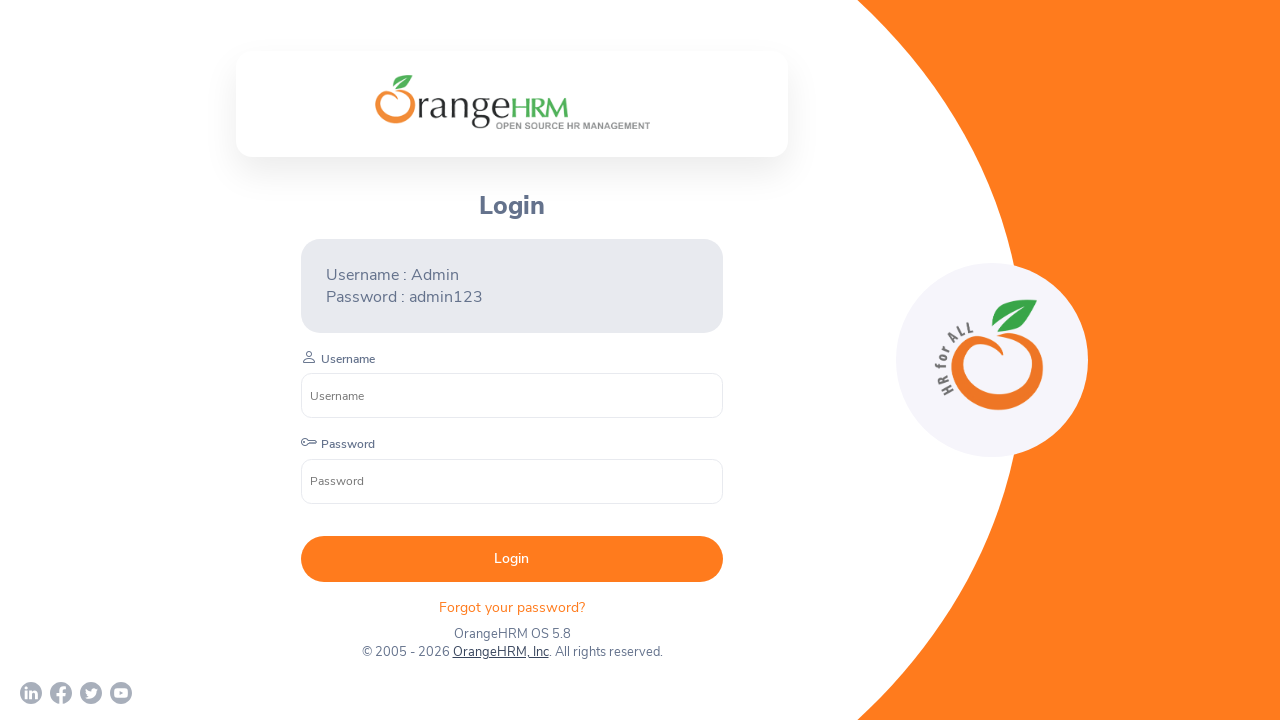

Displayed child window URL: https://www.youtube.com/c/OrangeHRMInc
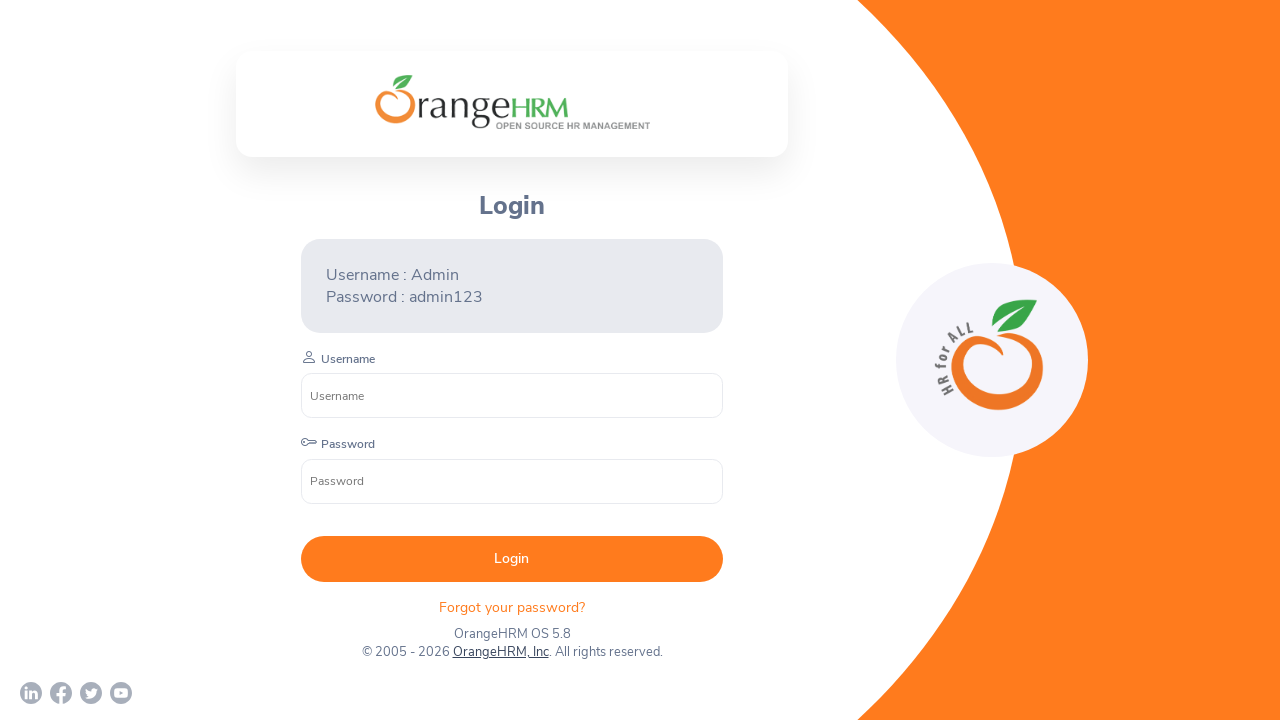

Closed child window
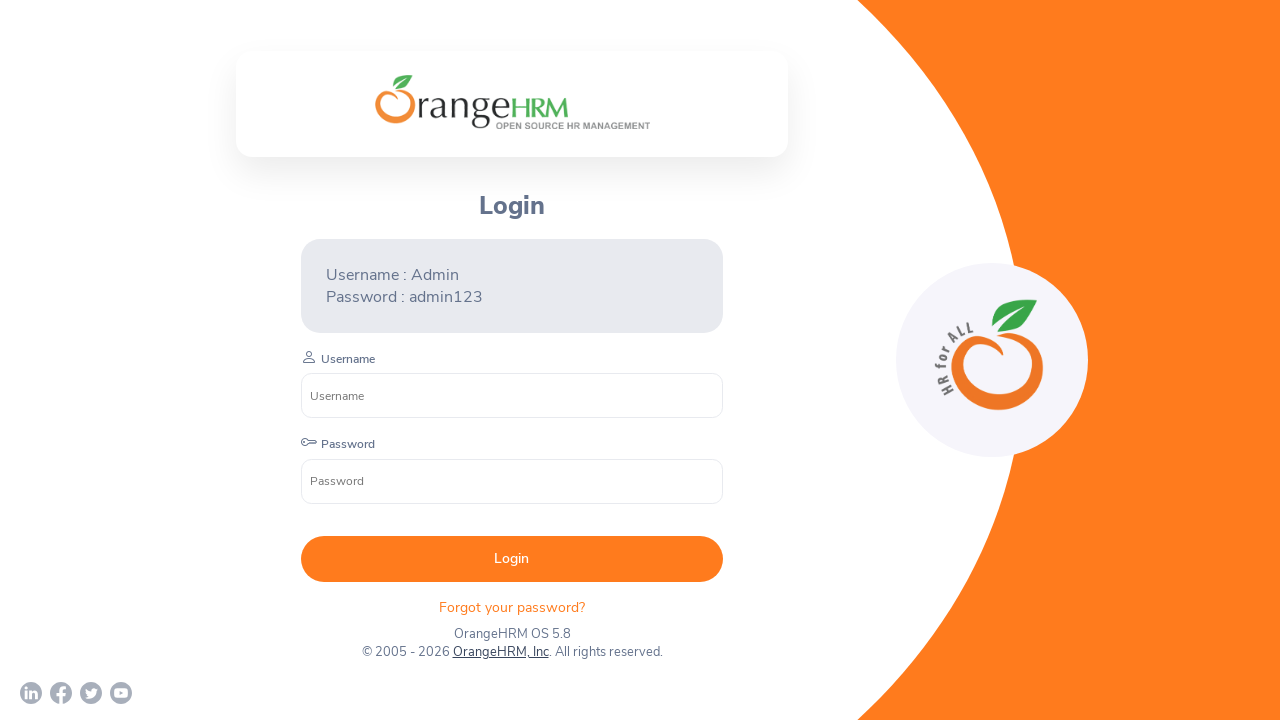

Switched back to parent window
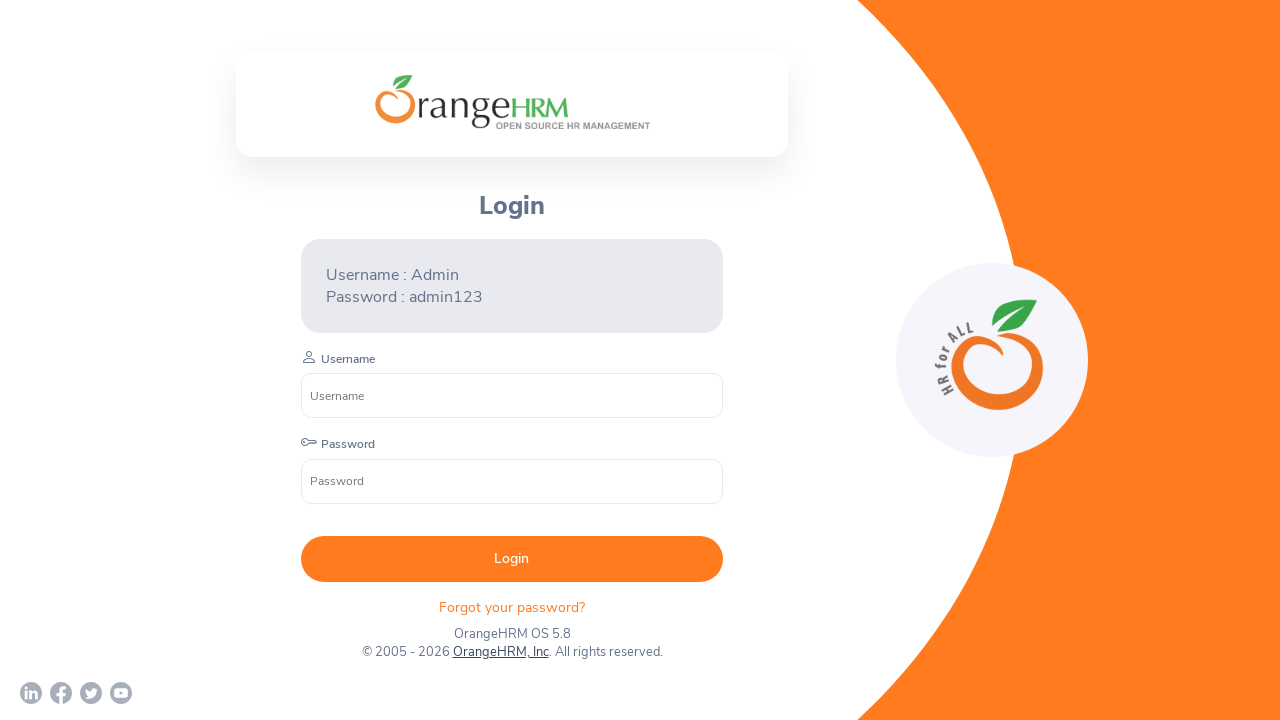

Displayed parent window title: OrangeHRM
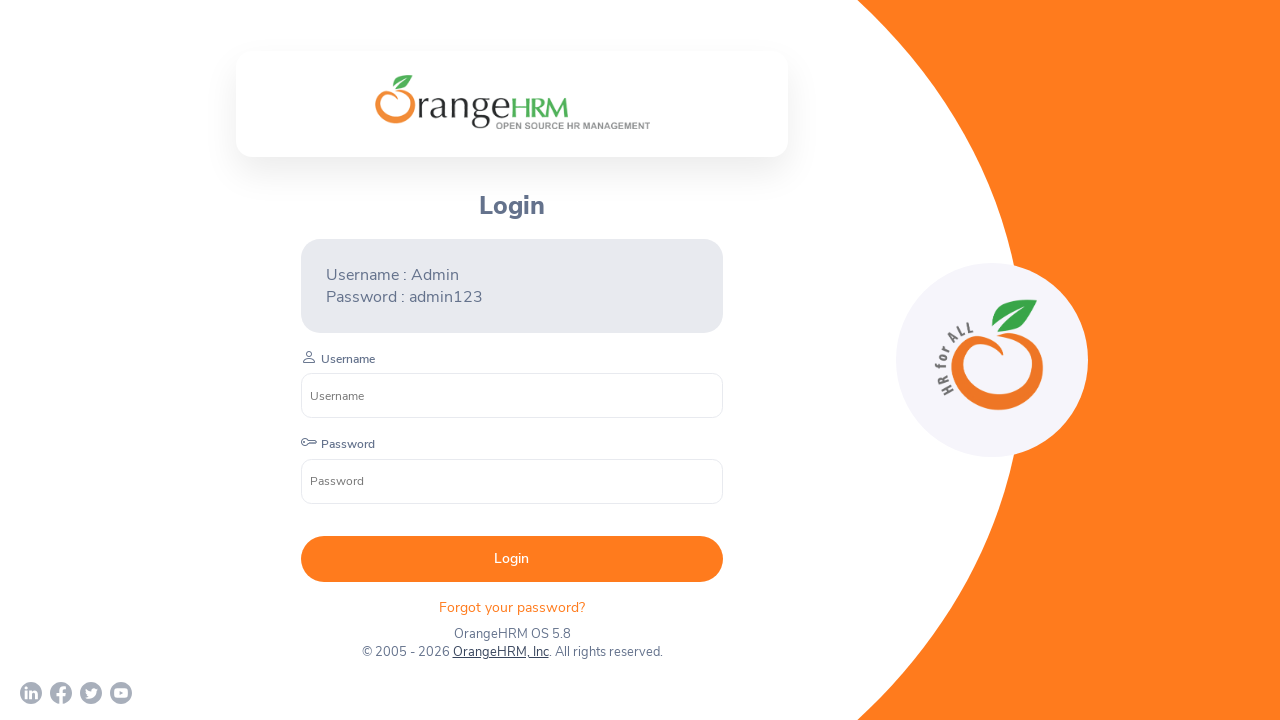

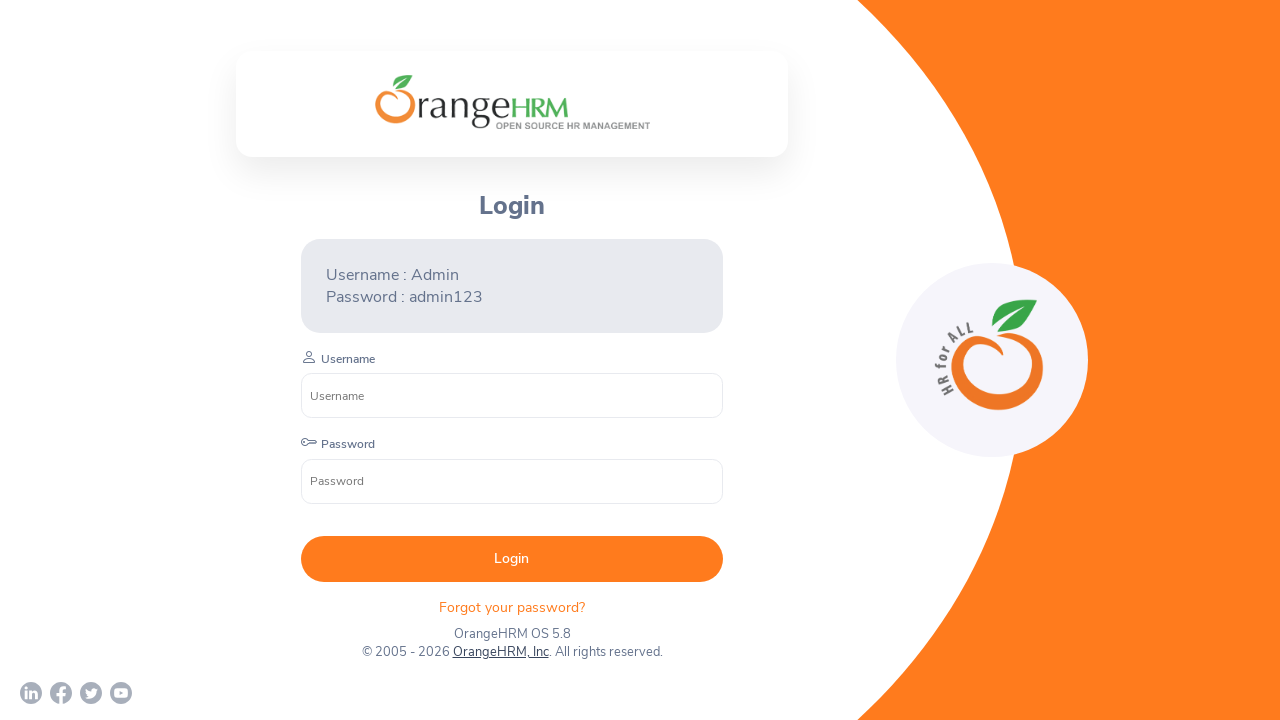